Tests file upload functionality by selecting a file and verifying successful upload message

Starting URL: https://the-internet.herokuapp.com/upload

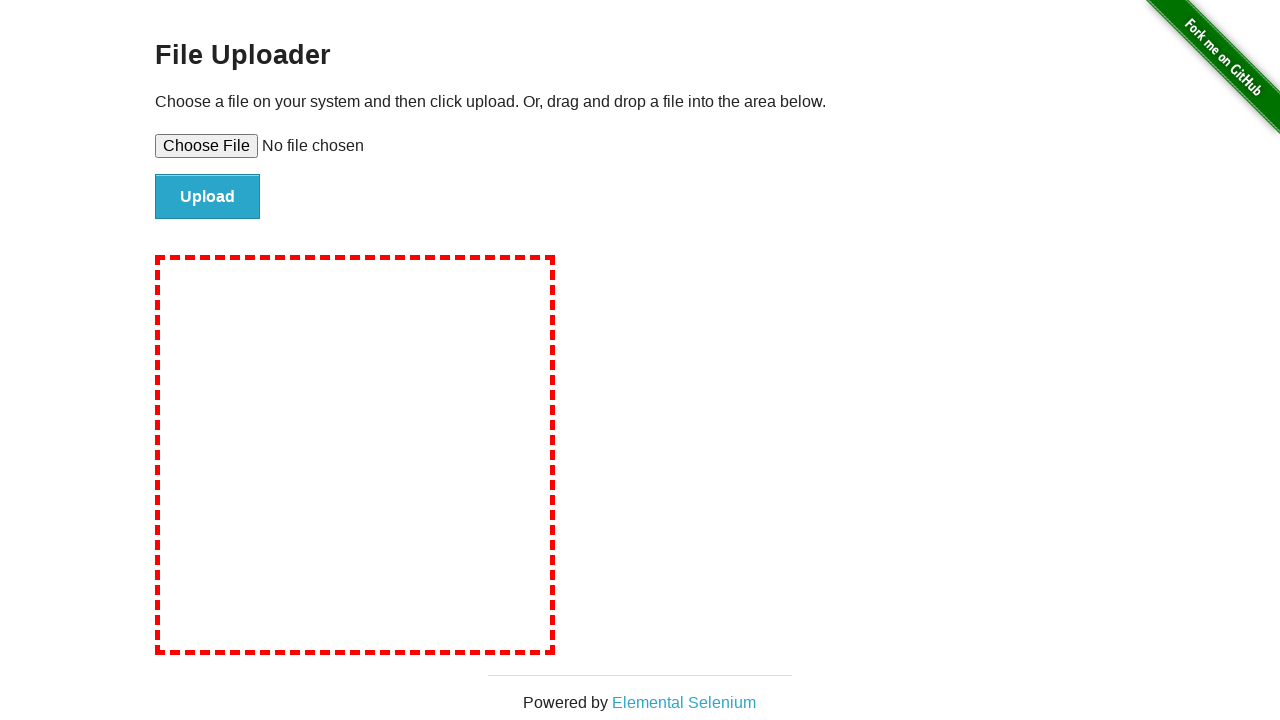

Created temporary test file with content
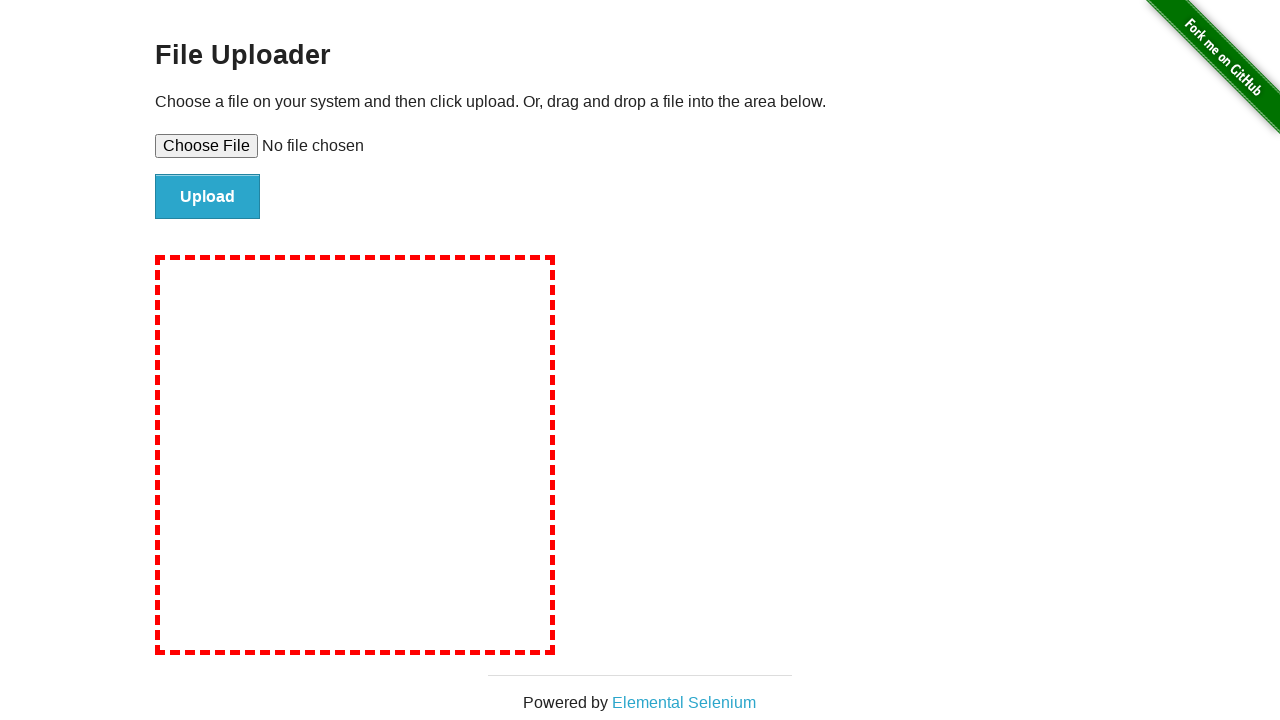

Selected file input and set temporary file path
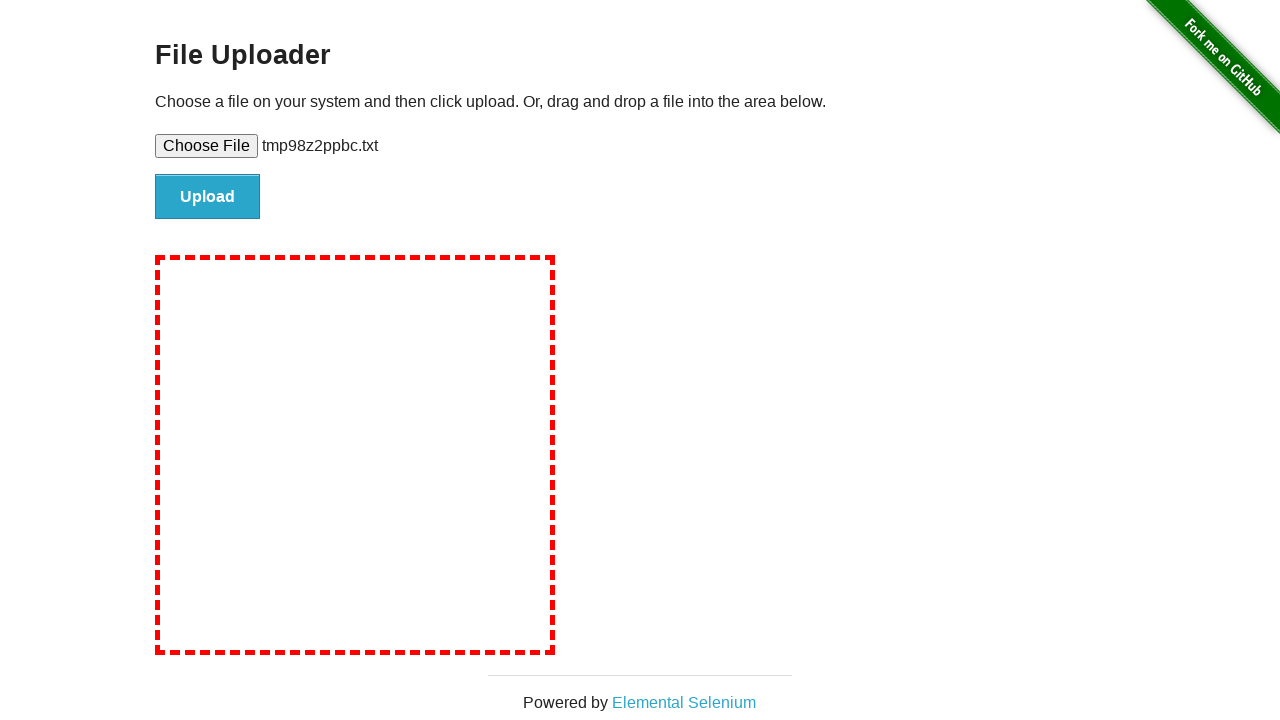

Clicked upload button to submit file at (208, 197) on #file-submit
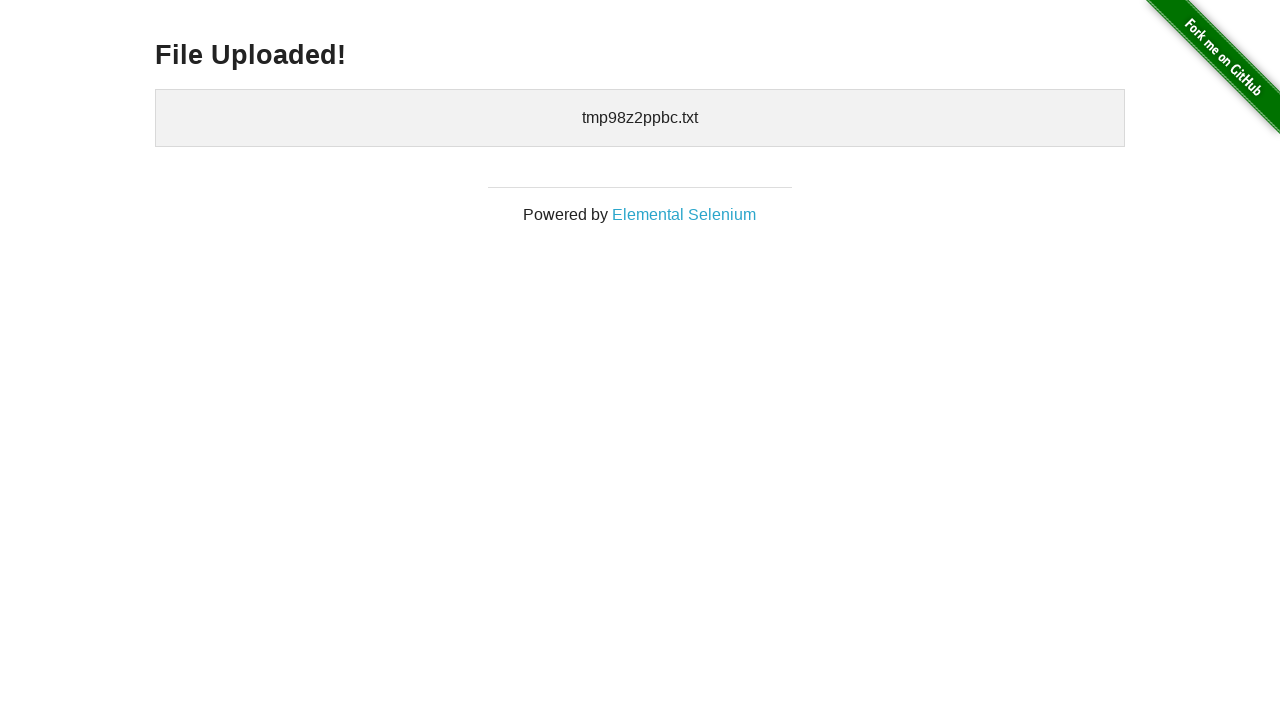

File upload successful - 'File Uploaded!' message displayed
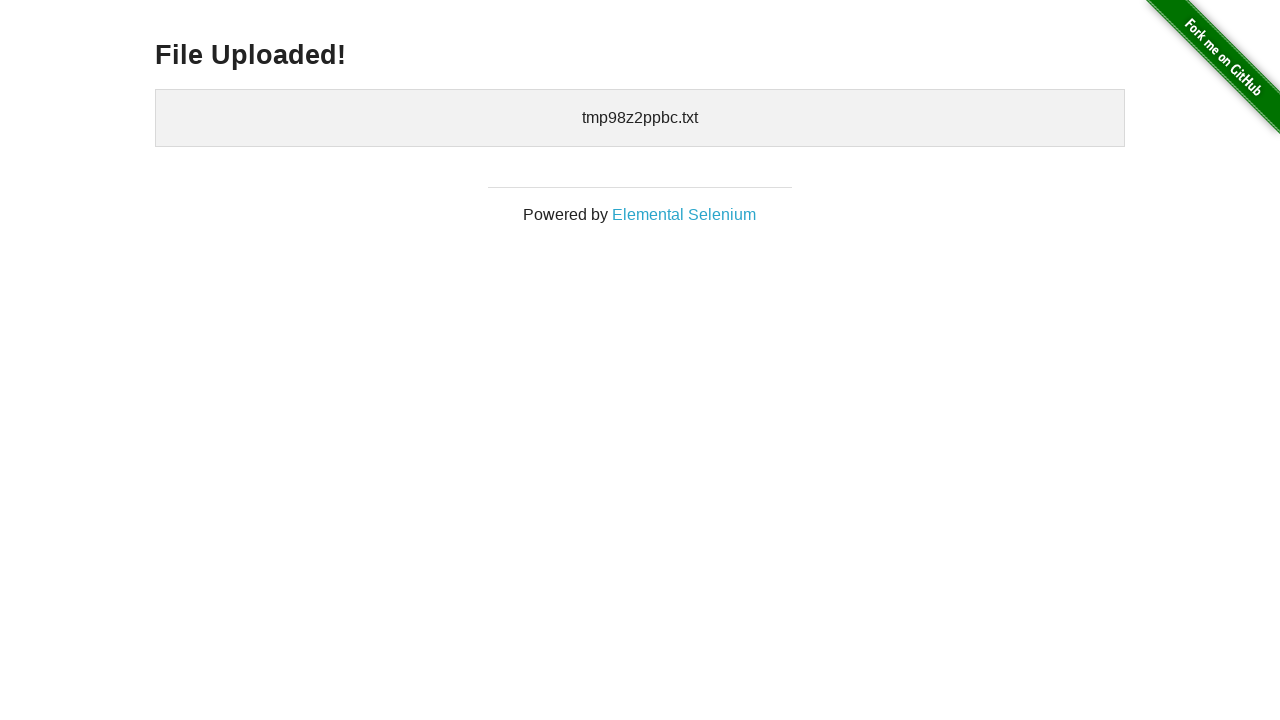

Cleaned up temporary test file
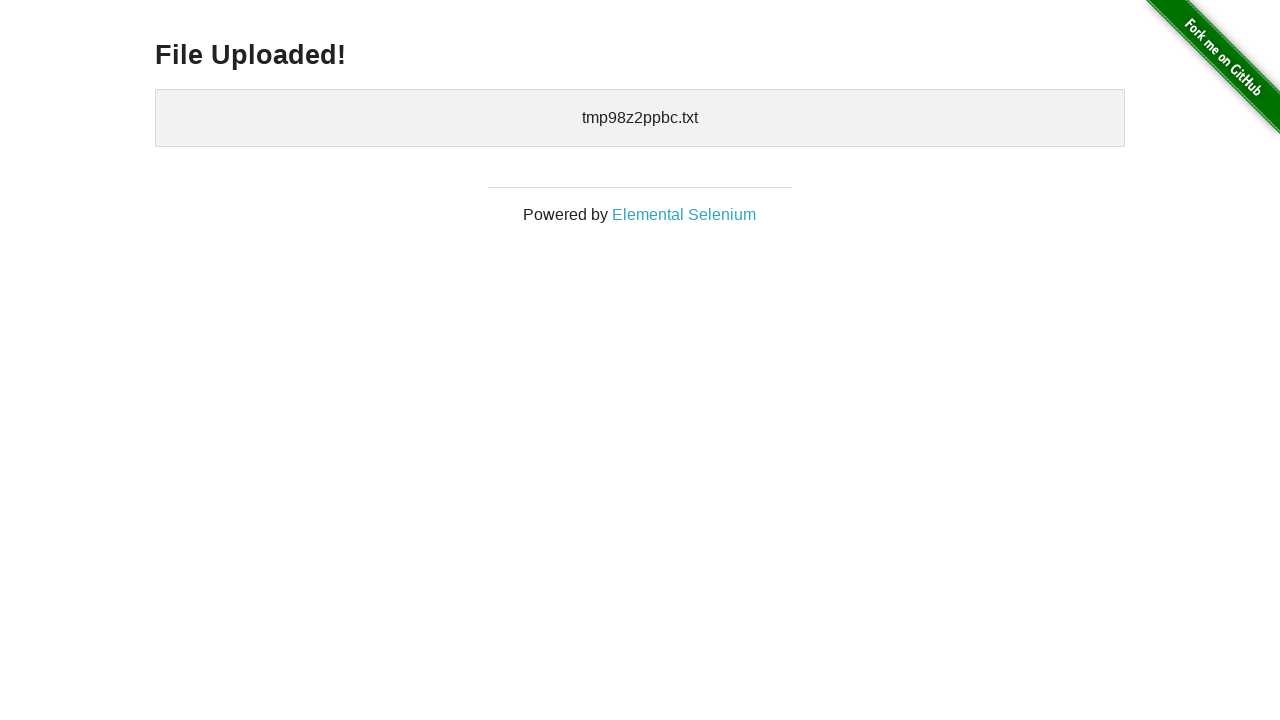

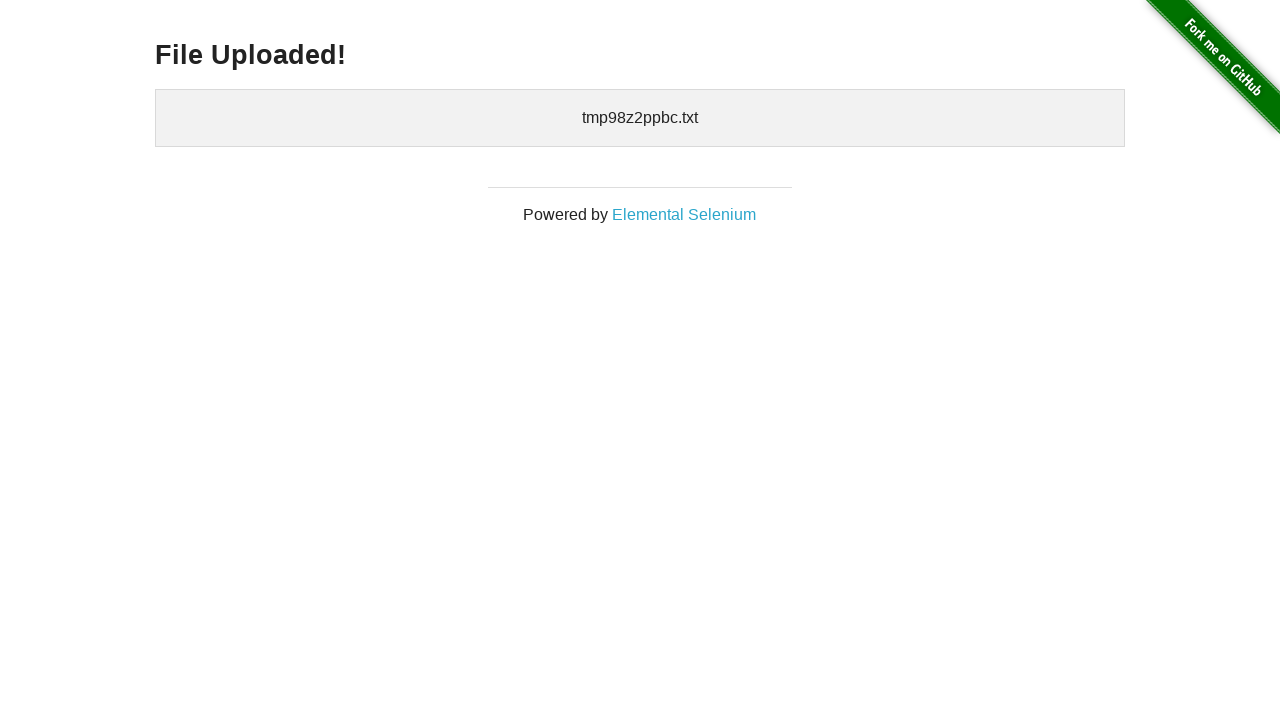